Tests basic window management by navigating to a website and maximizing the browser window

Starting URL: https://www.labirint.ru/

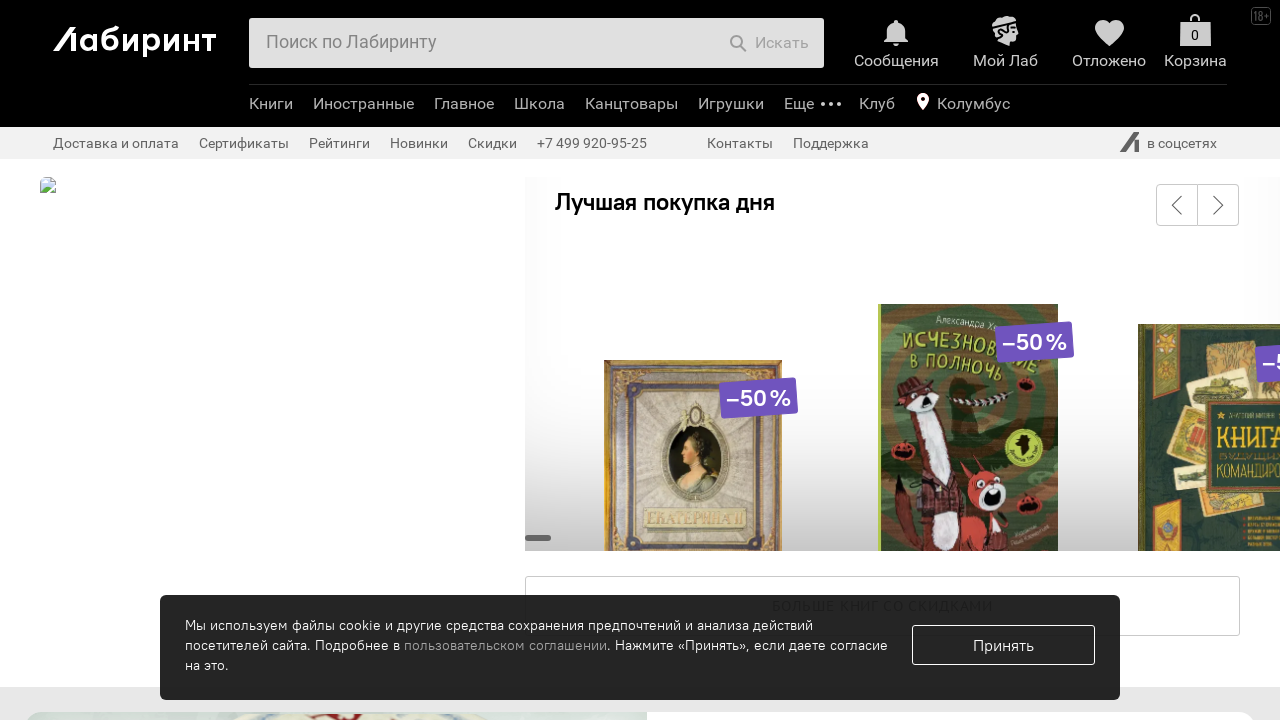

Set viewport size to 1920x1080
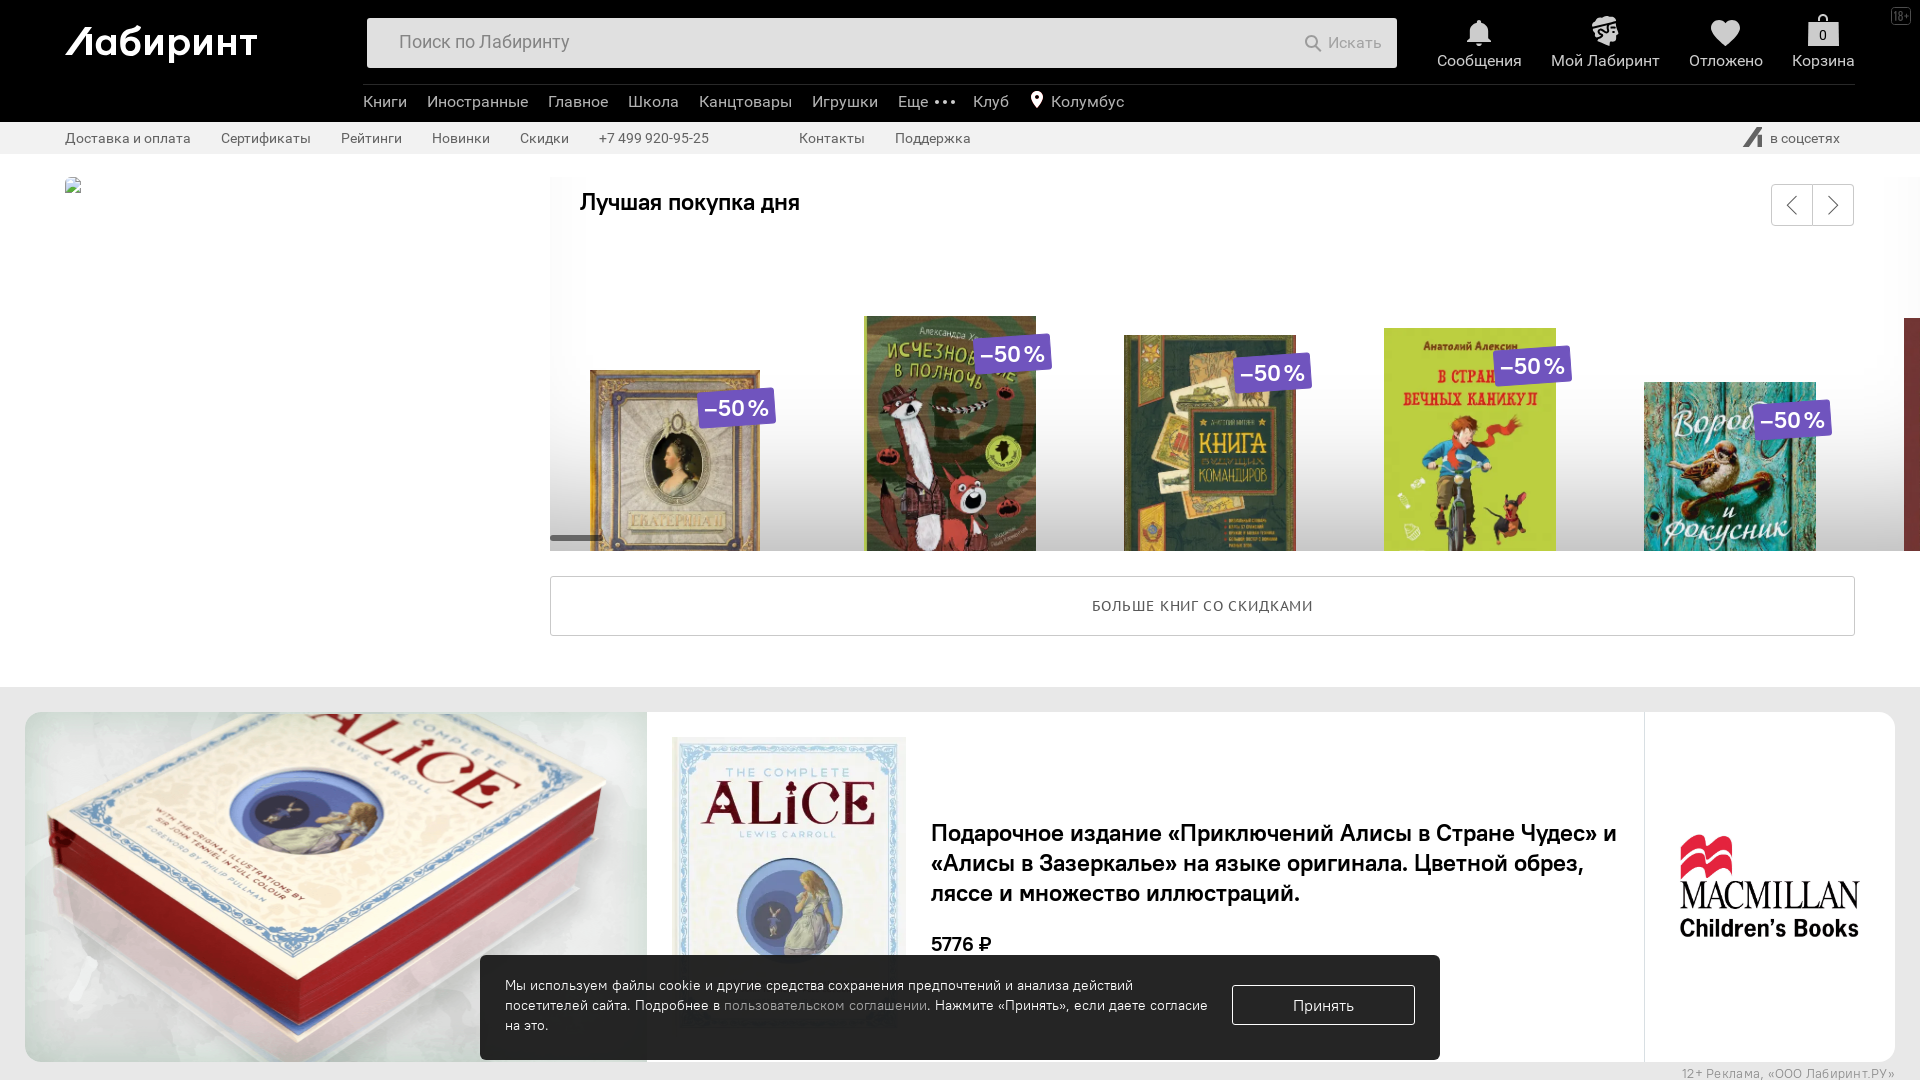

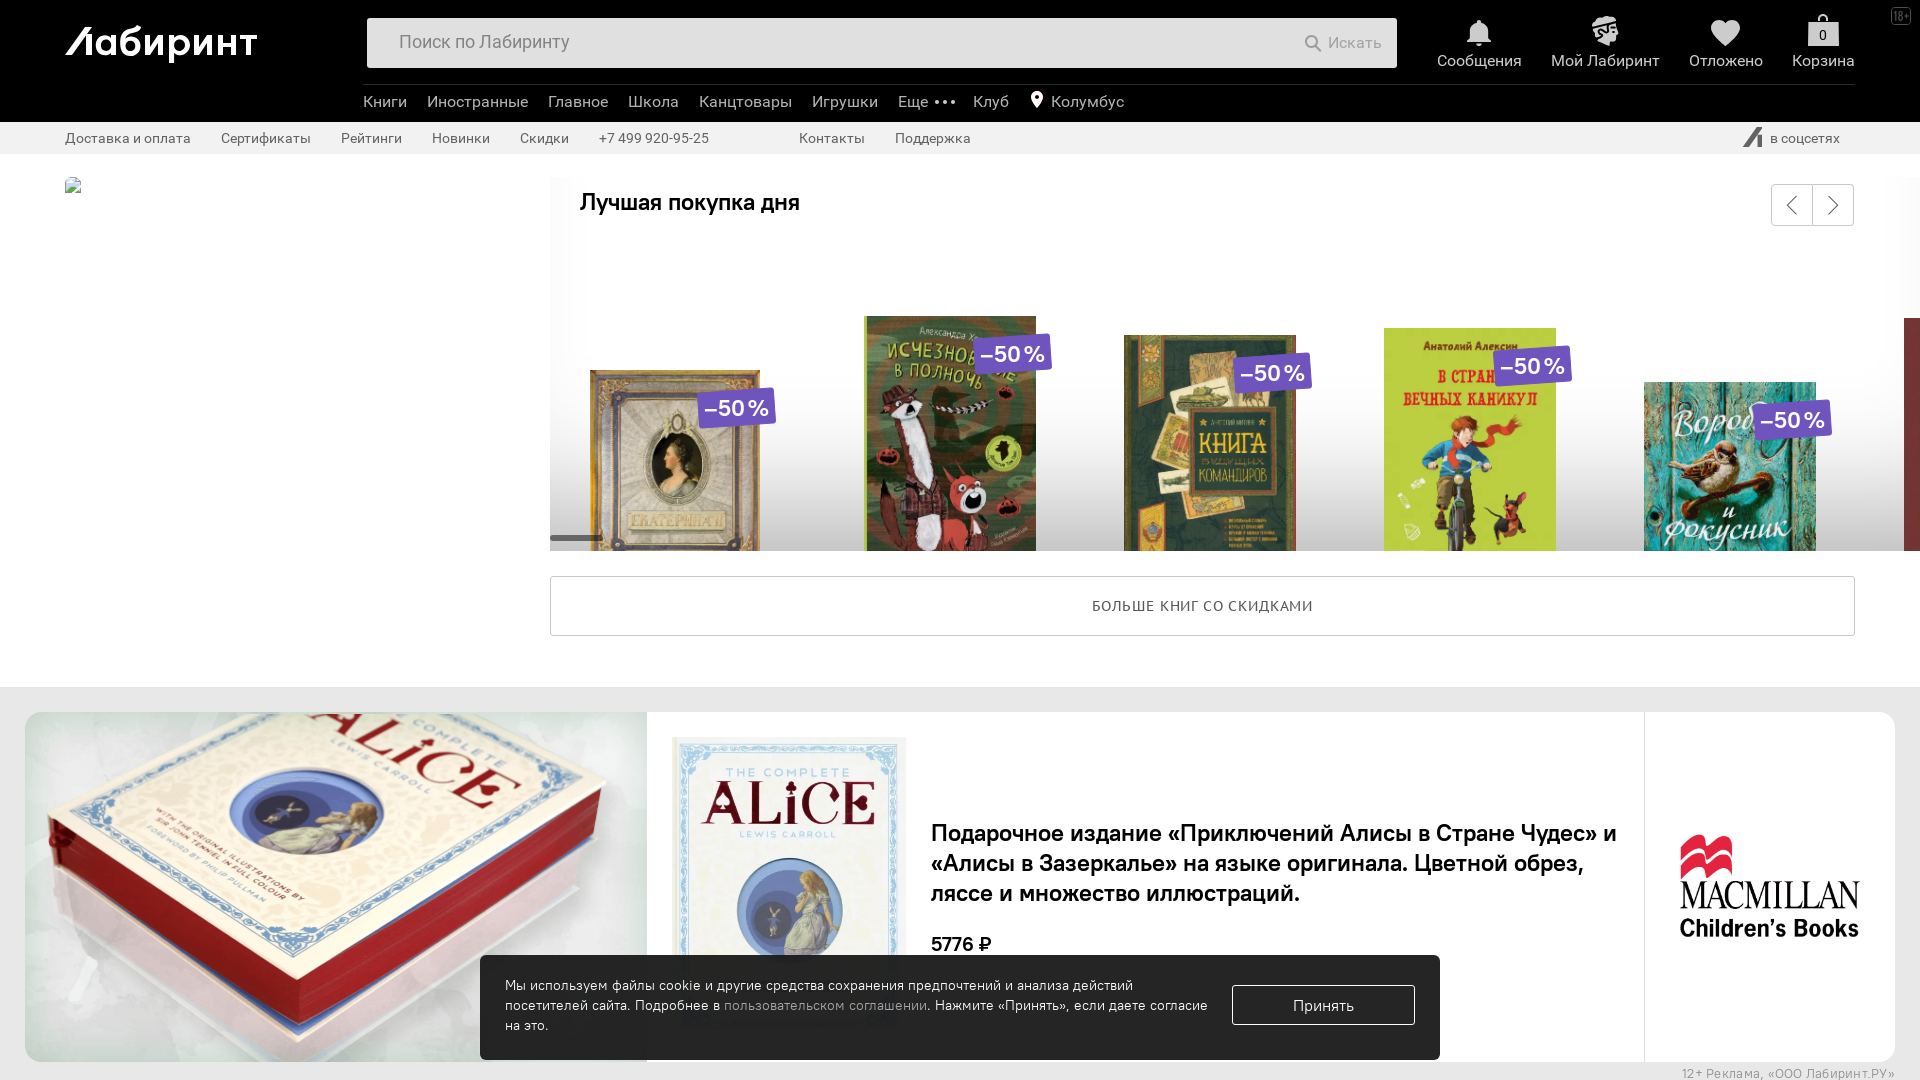